Navigates to the QA.com website and verifies the page loaded correctly by checking the current URL and page title.

Starting URL: https://www.qa.com/

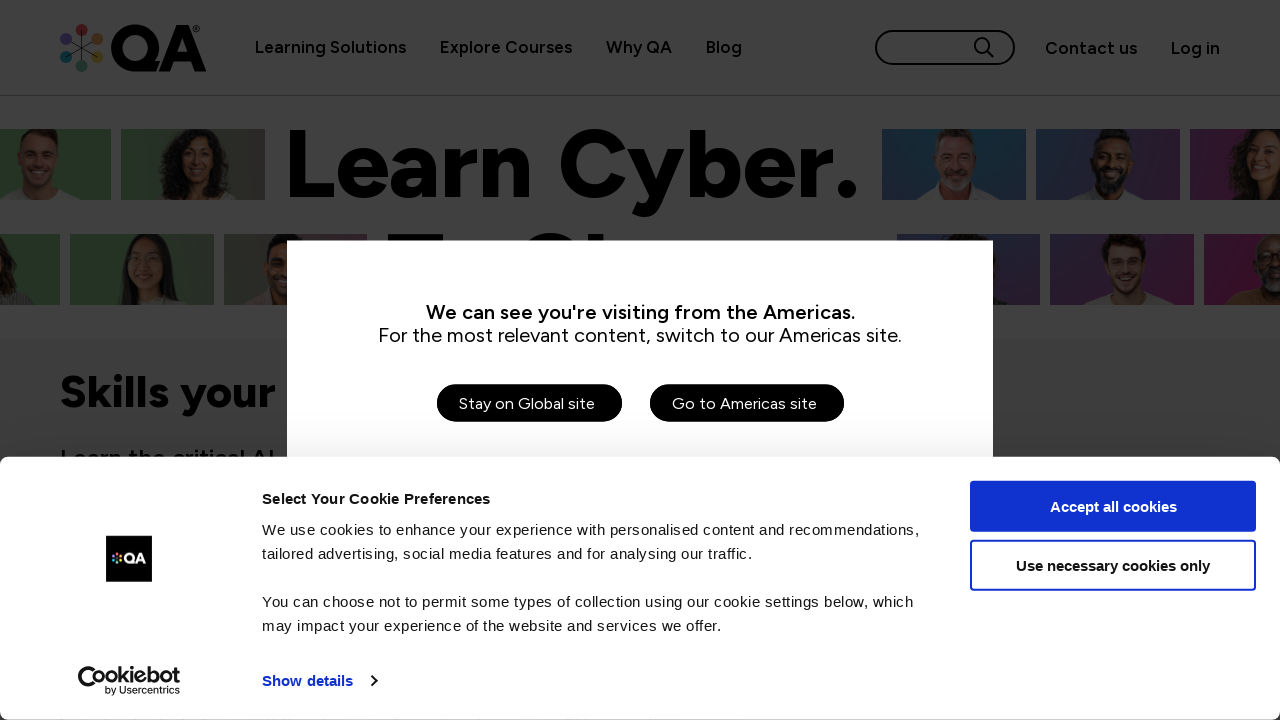

Navigated to https://www.qa.com/
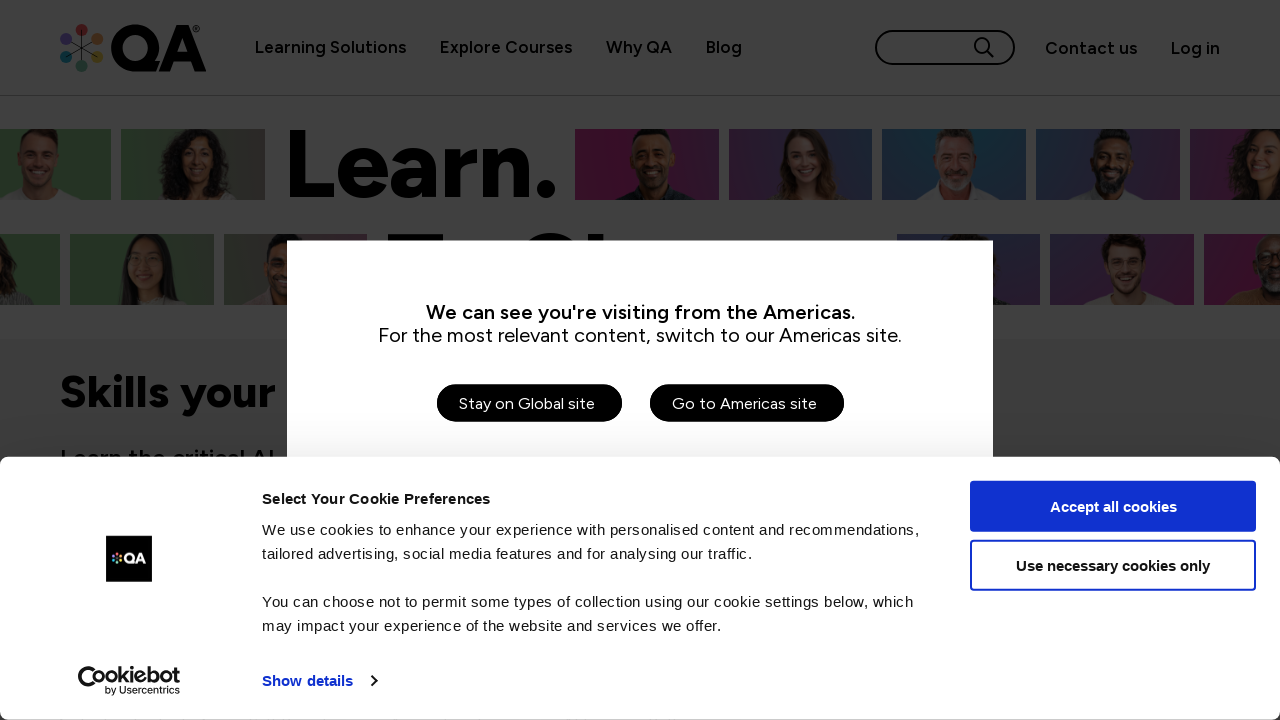

Verified that page URL is correct (https://www.qa.com/ or https://www.qa.com)
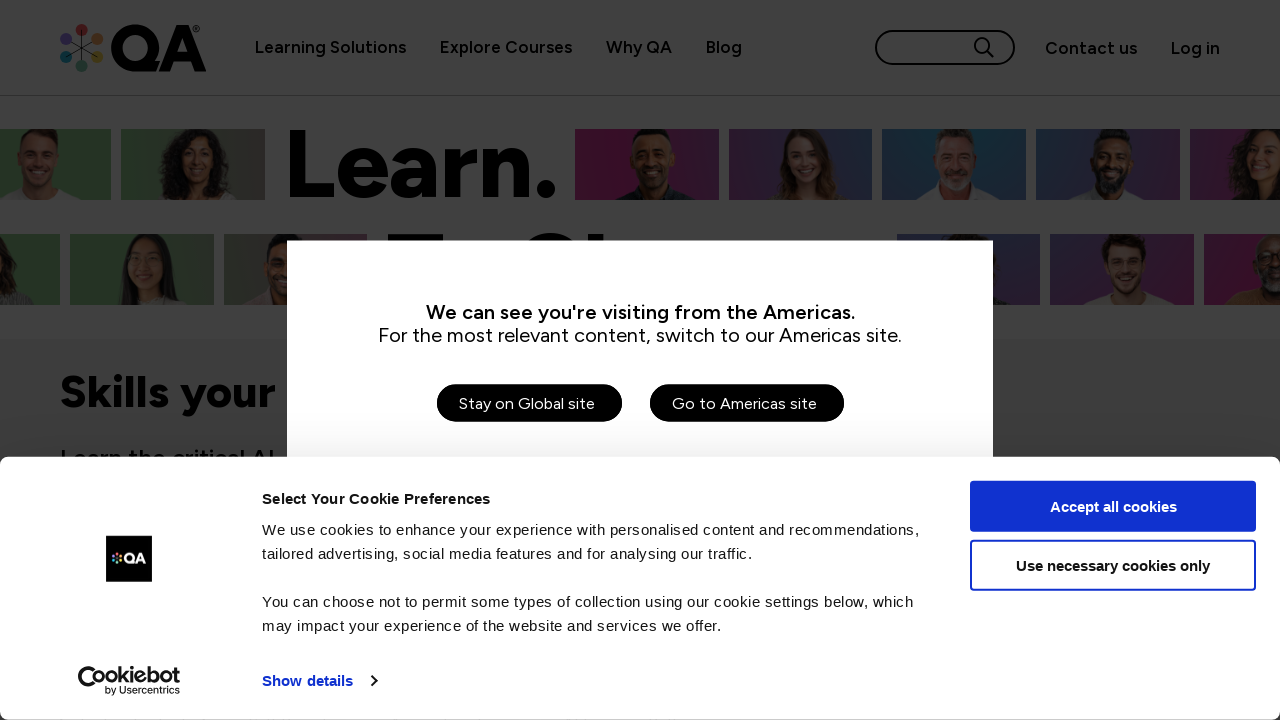

Retrieved page title: 'QA | Tech Training, Courses & Apprenticeships |'
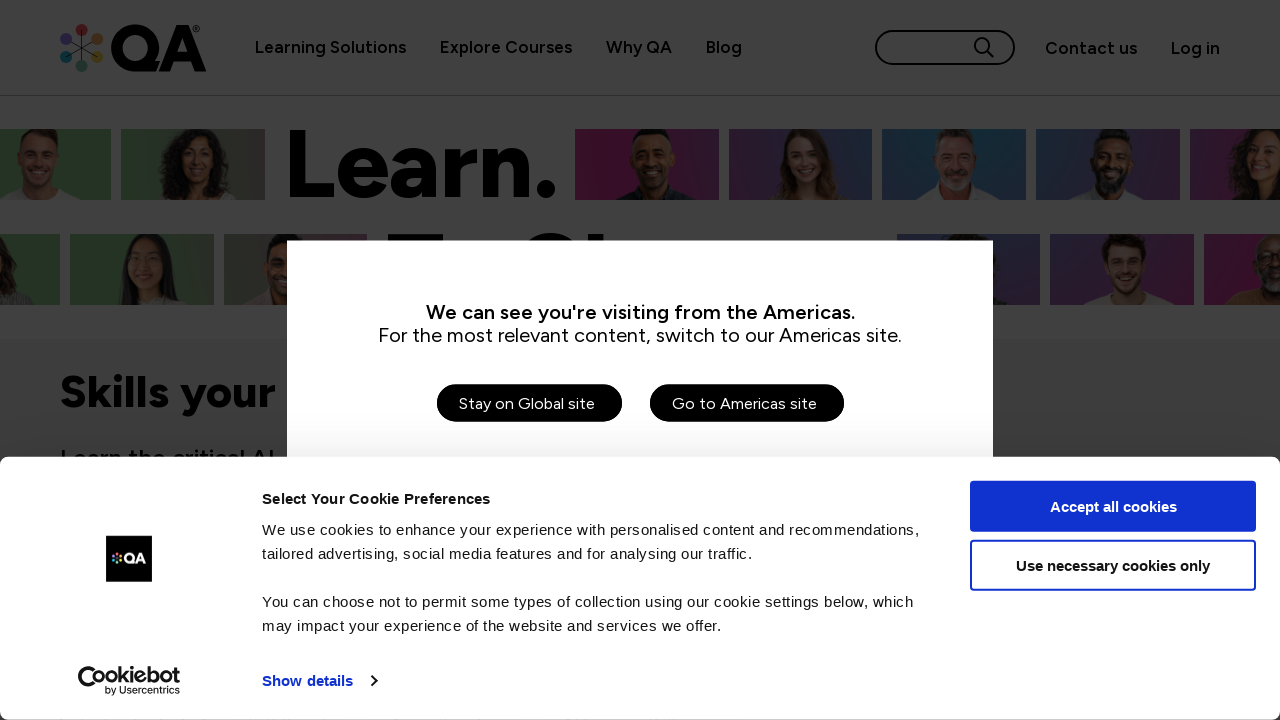

Verified that page title contains 'QA' or 'Training'
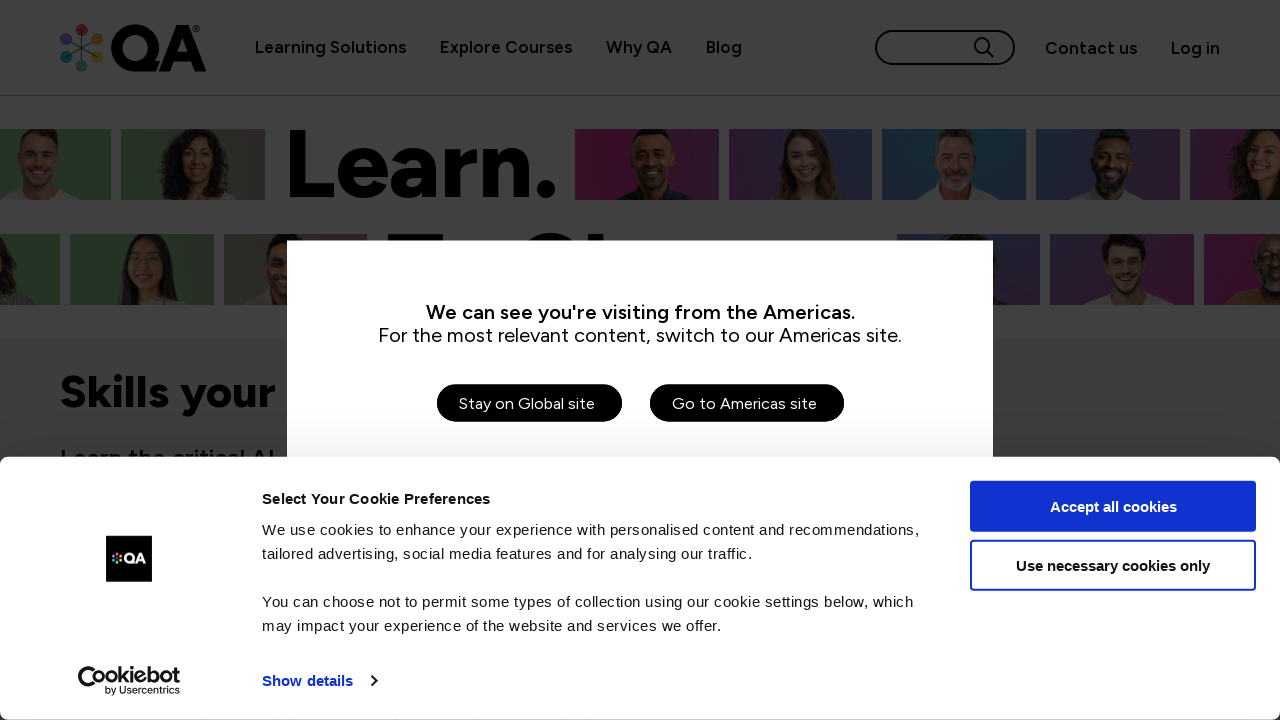

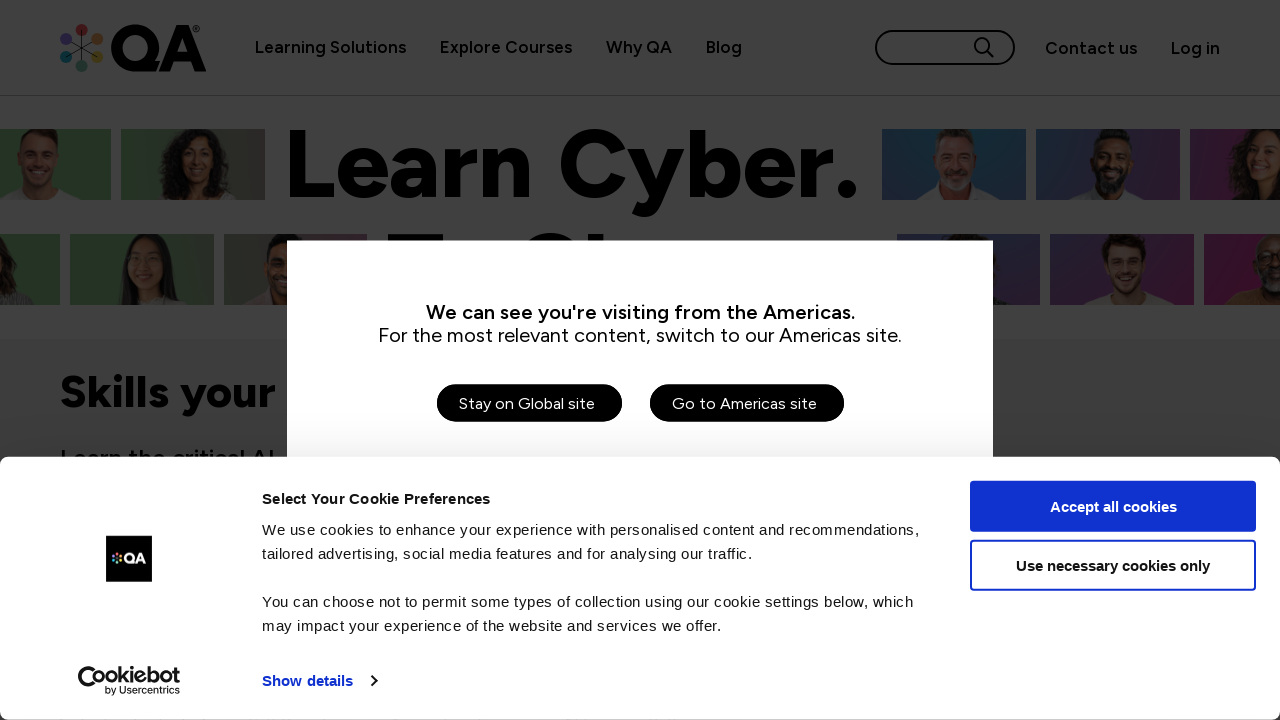